Tests iframe handling by navigating between nested iframes, clicking an age checkbox, selecting a city from a dropdown, and filling a username field across different iframe contexts.

Starting URL: https://syntaxprojects.com/handle-iframe-homework.php

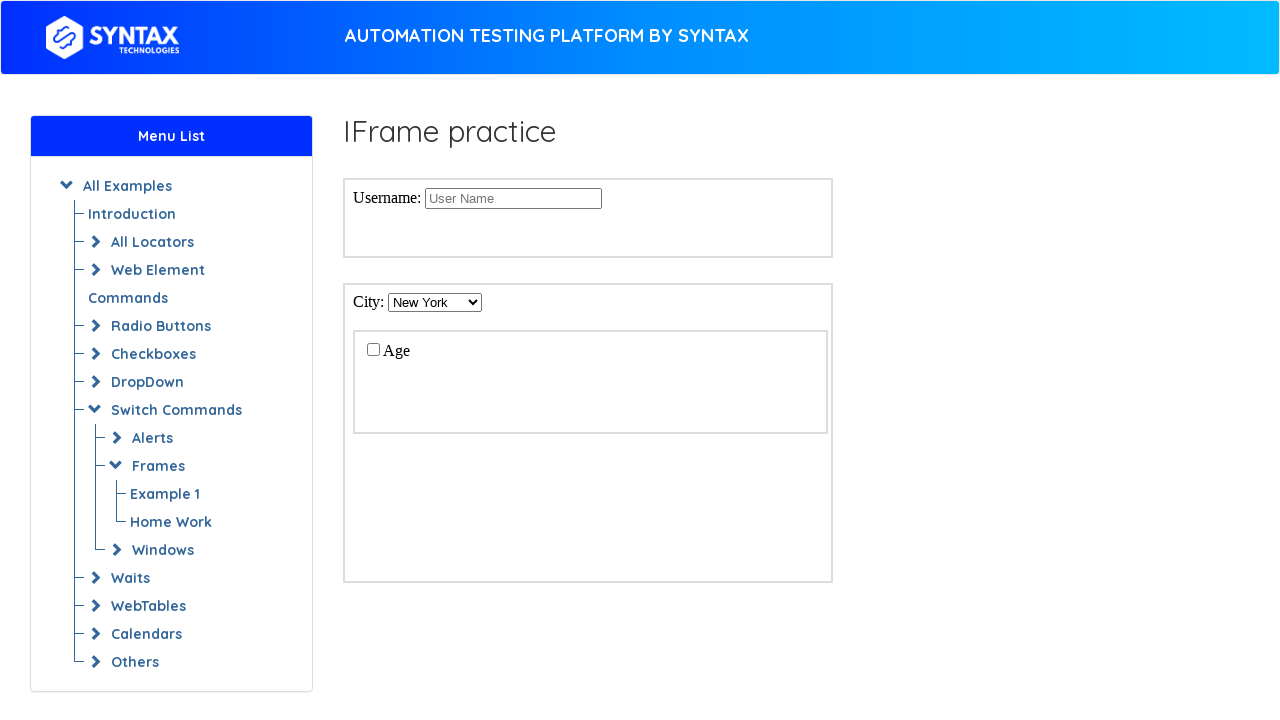

Located second iframe (index 1)
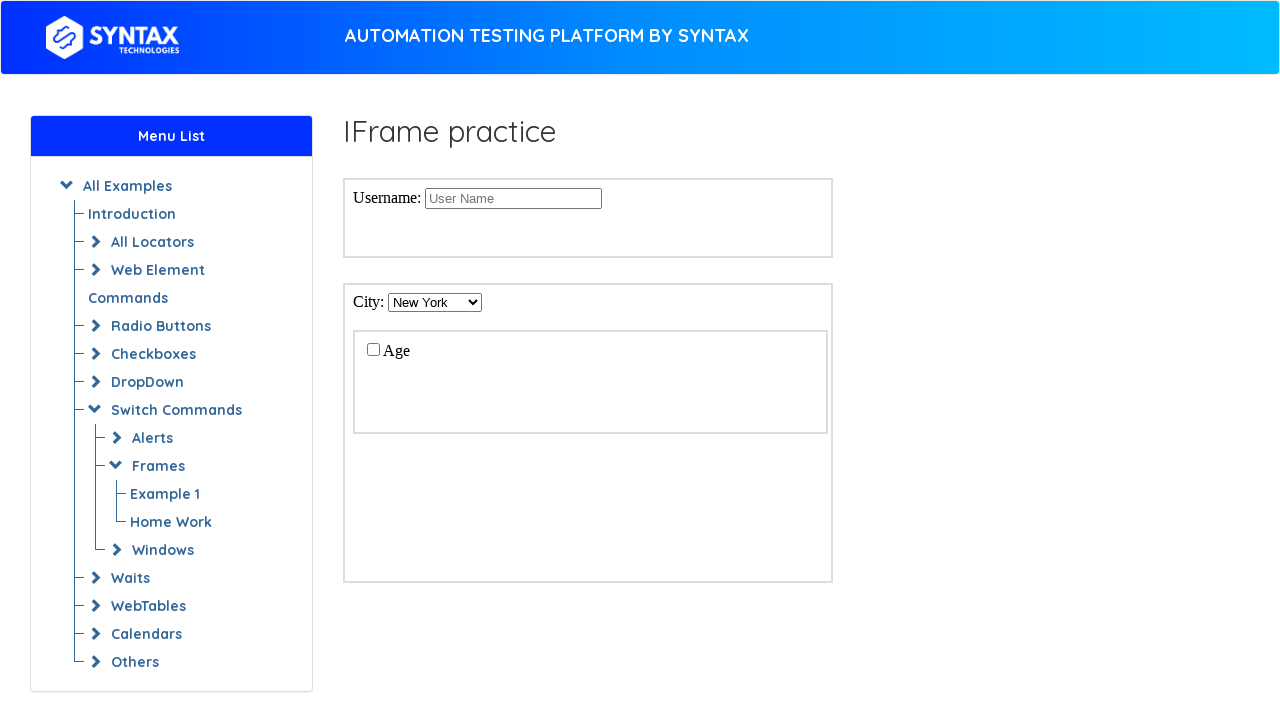

Located nested iframe (index 0) within second iframe
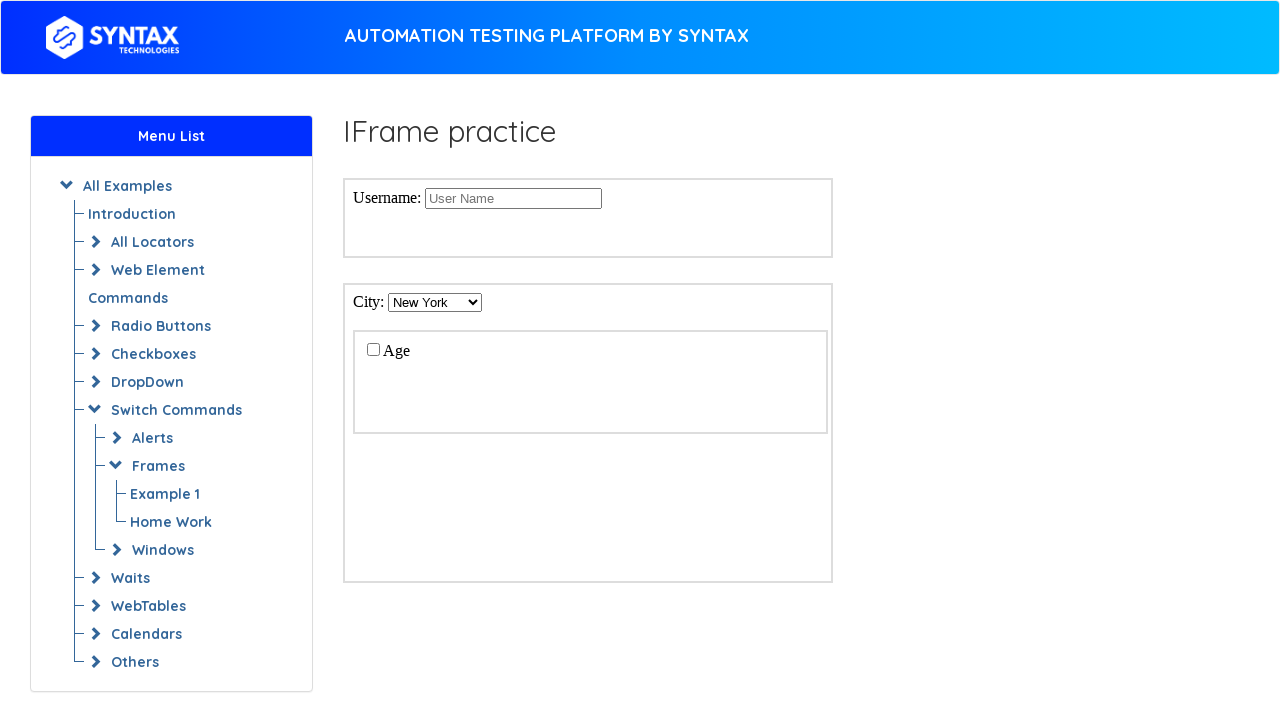

Clicked age checkbox in nested iframe at (373, 349) on iframe >> nth=1 >> internal:control=enter-frame >> iframe >> nth=0 >> internal:c
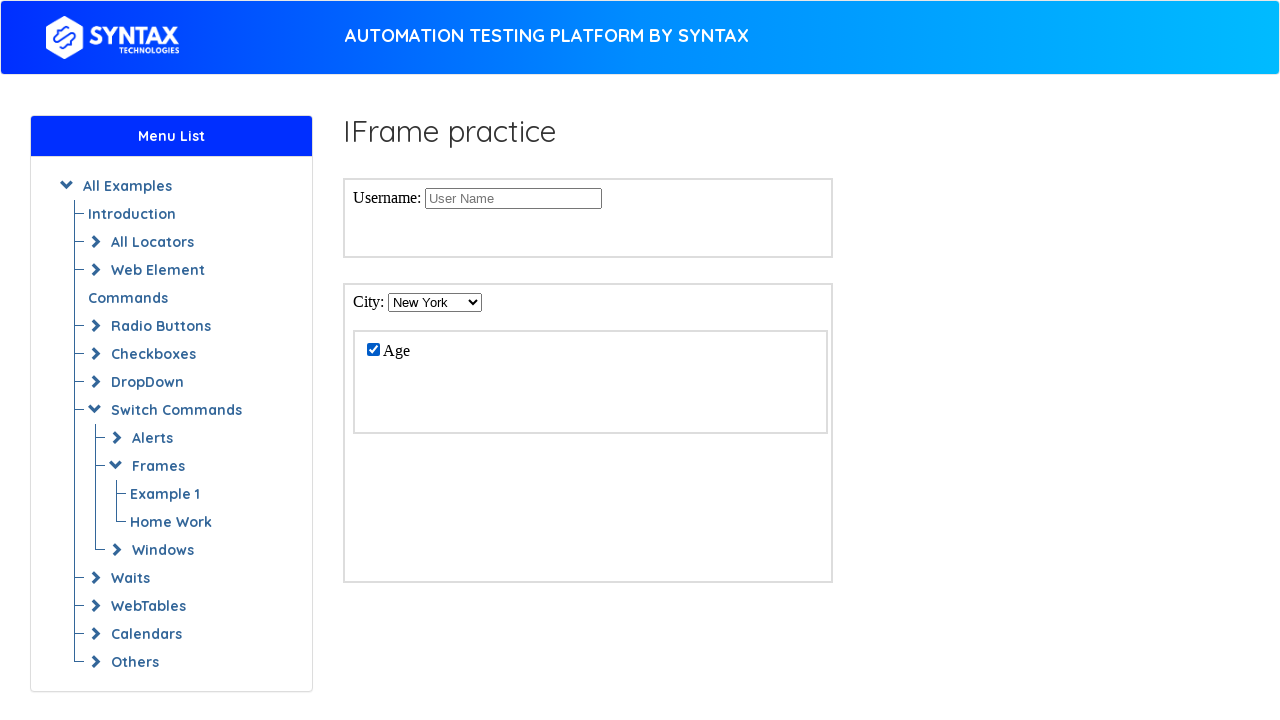

Selected city from dropdown in second iframe (index 2) on iframe >> nth=1 >> internal:control=enter-frame >> select#cities
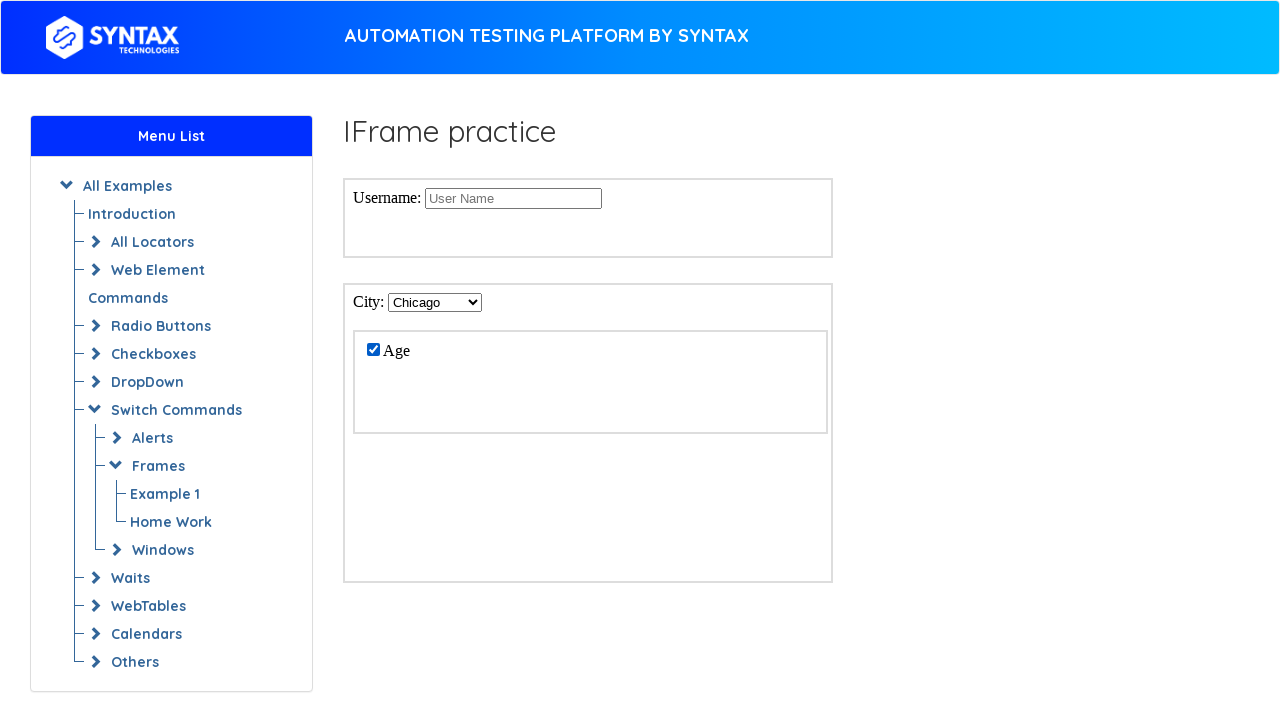

Located first iframe (index 0) on main page
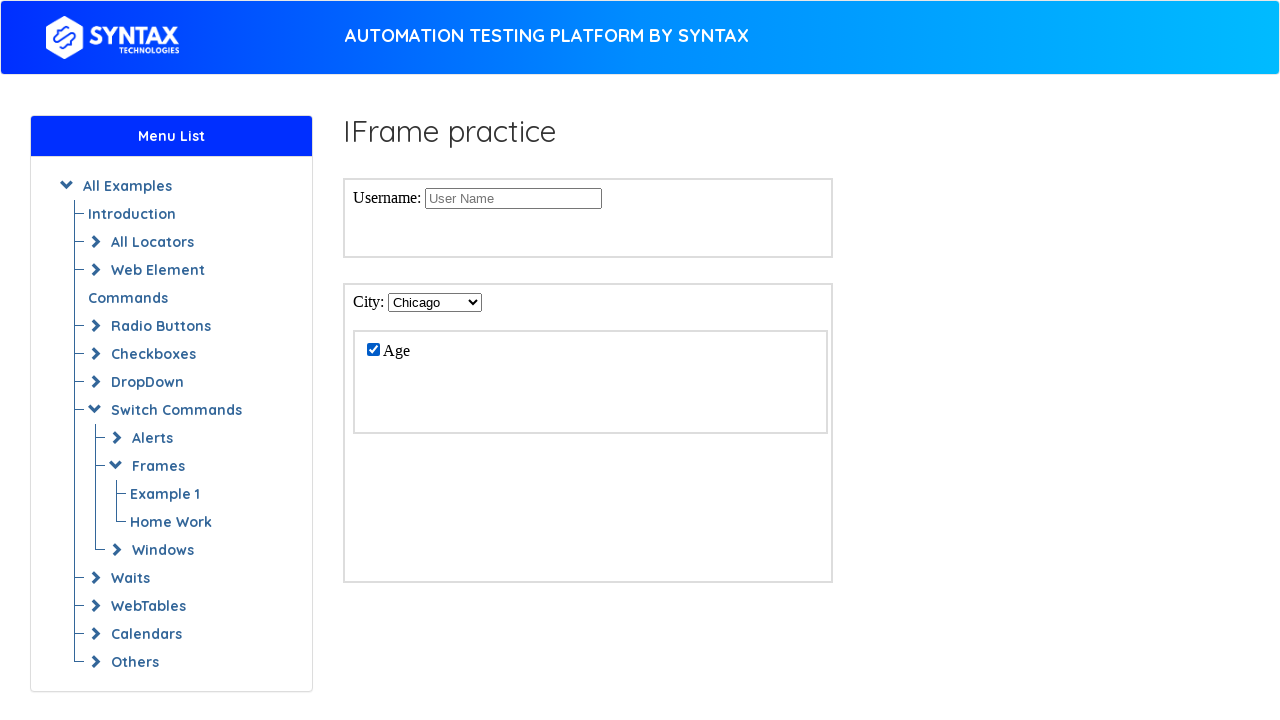

Filled username field with 'username12345' in first iframe on iframe >> nth=0 >> internal:control=enter-frame >> input[name='Username']
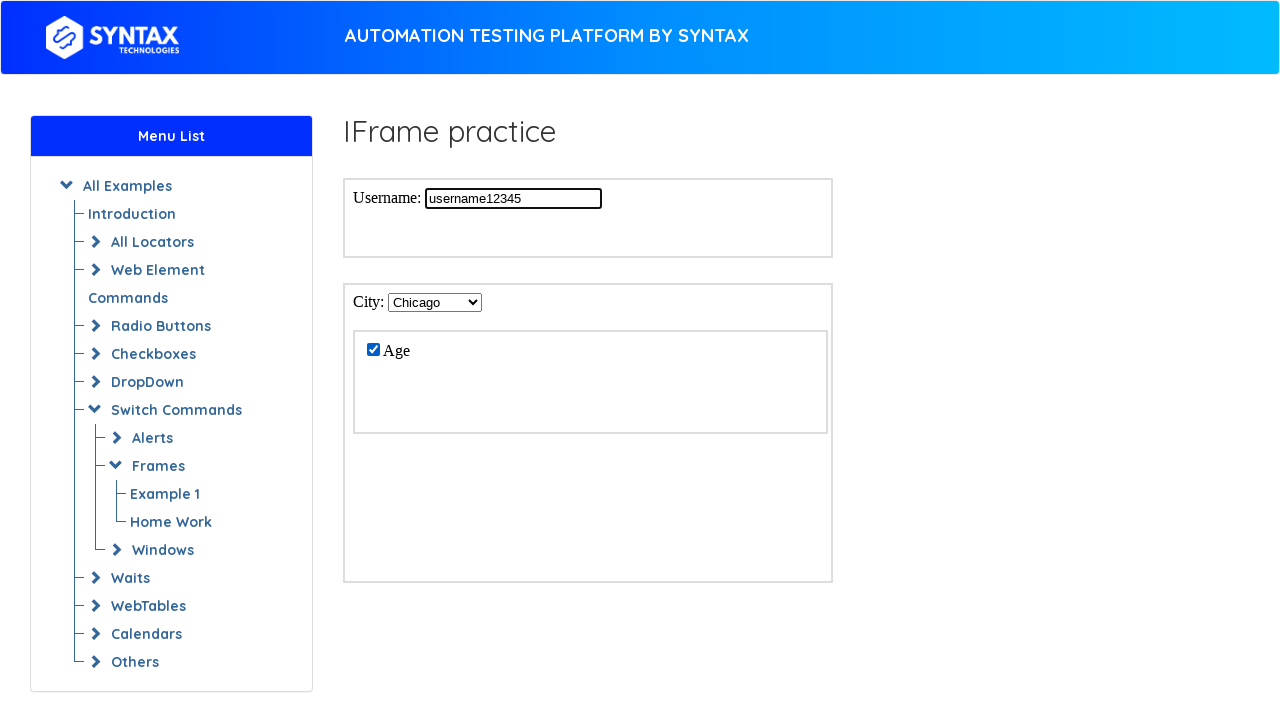

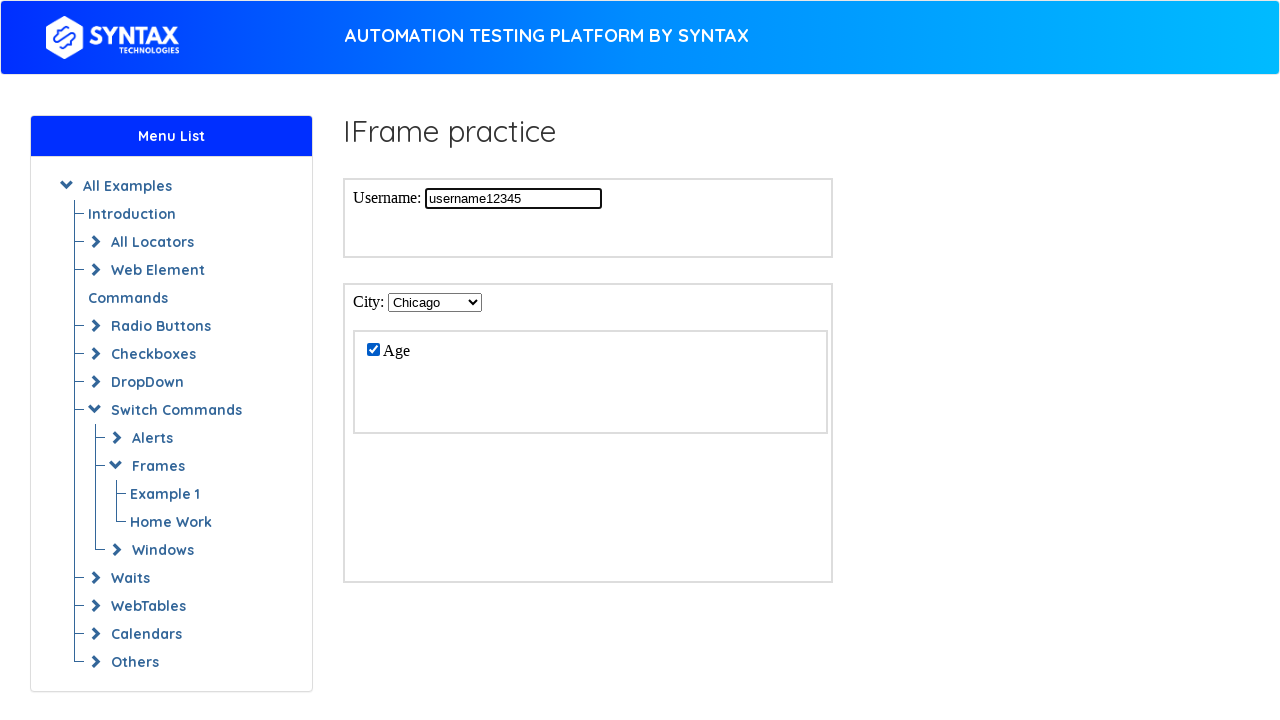